Navigates to Simplilearn website using Chrome browser and maximizes the window

Starting URL: https://www.simplilearn.com/

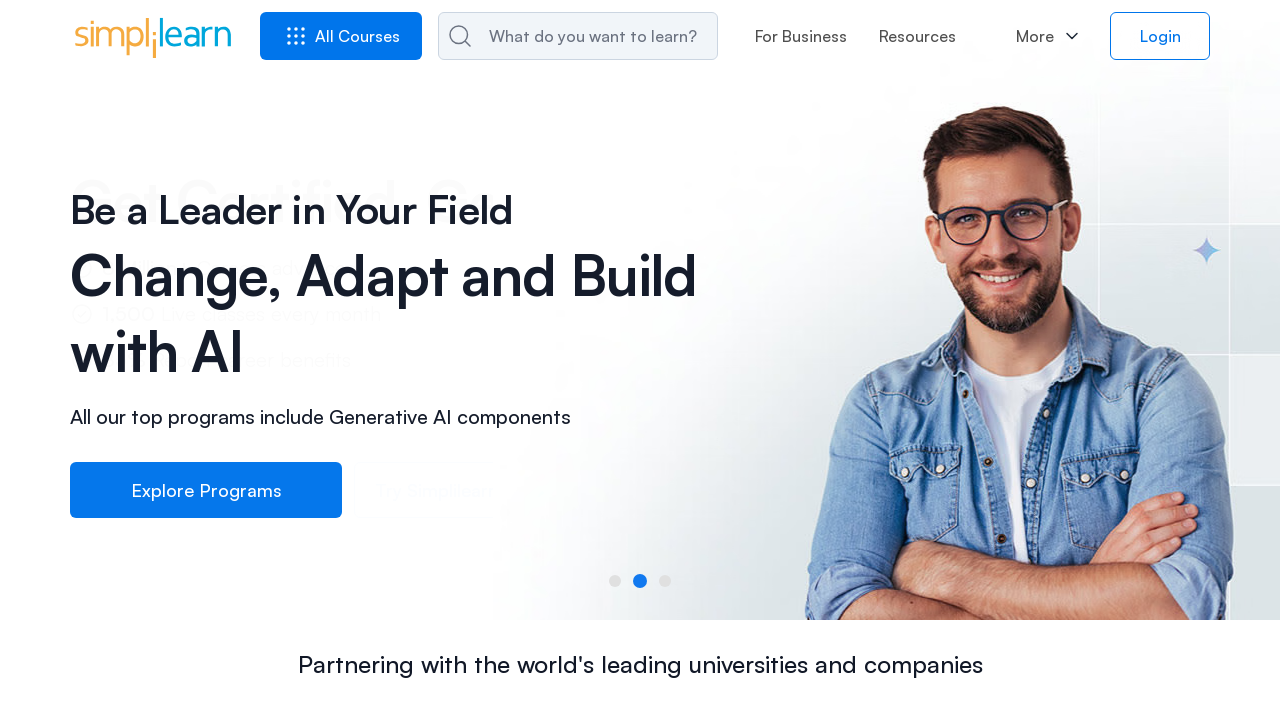

Navigated to Simplilearn website
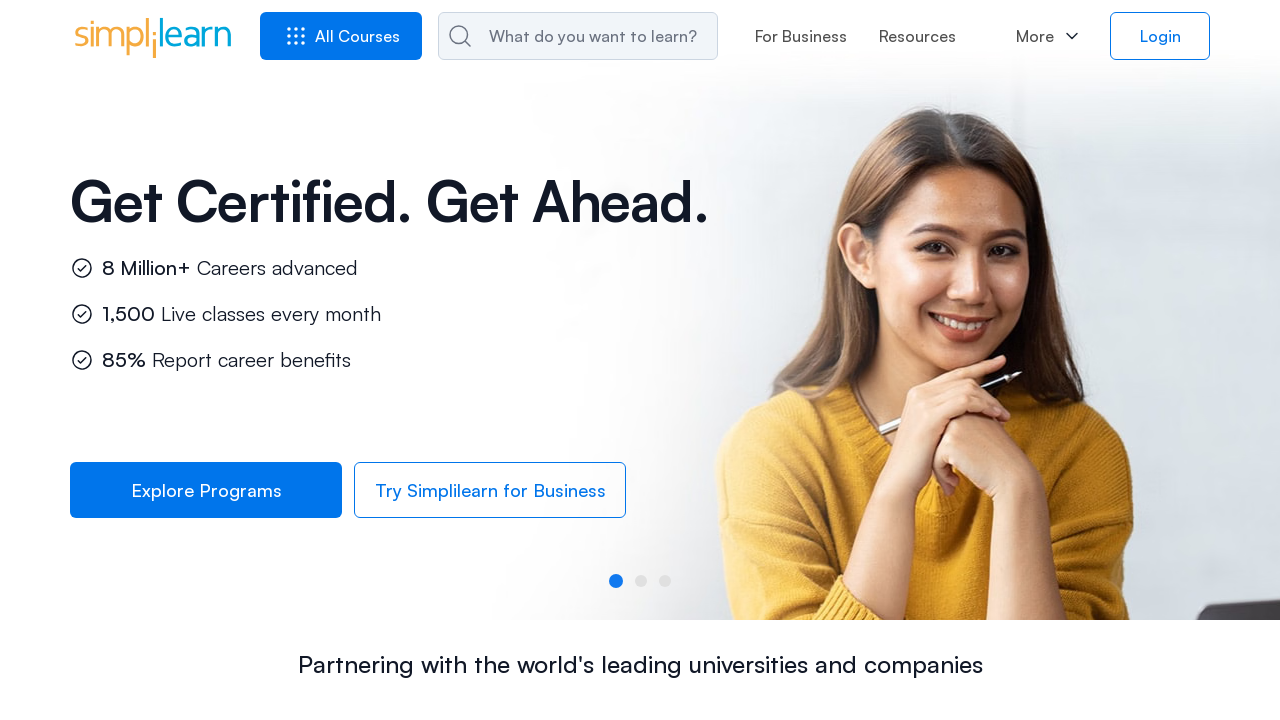

Maximized the browser window
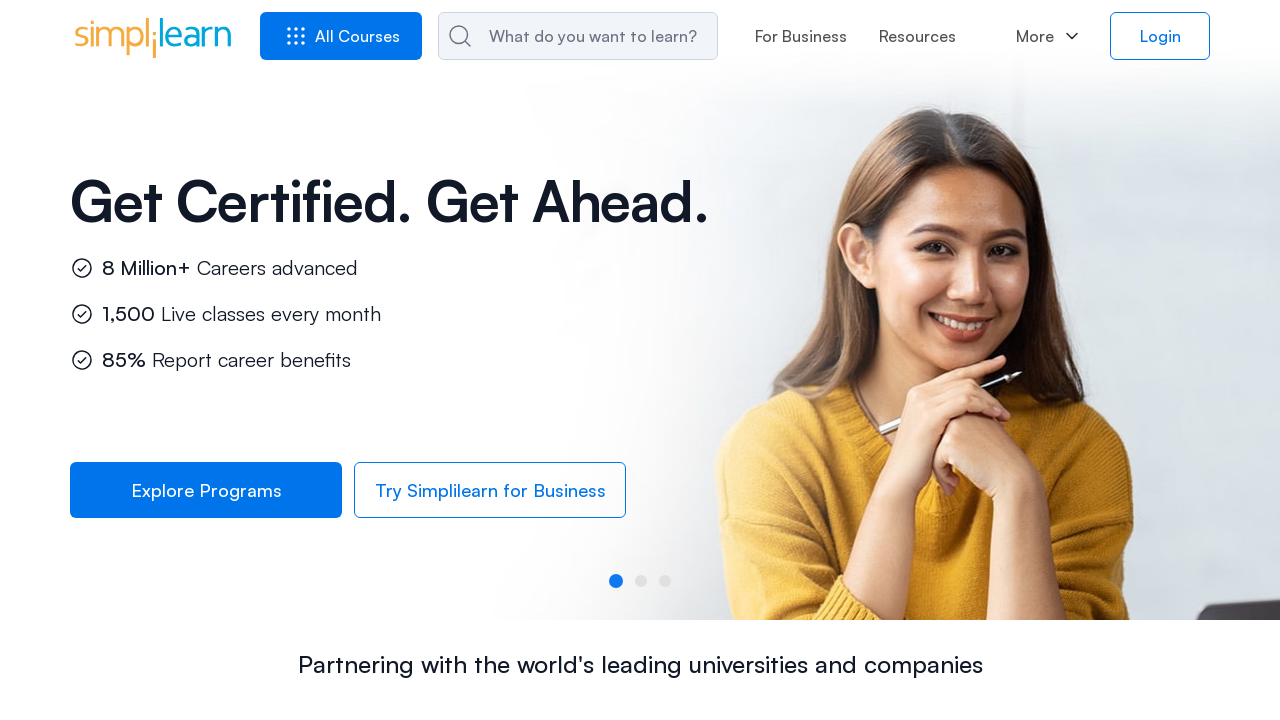

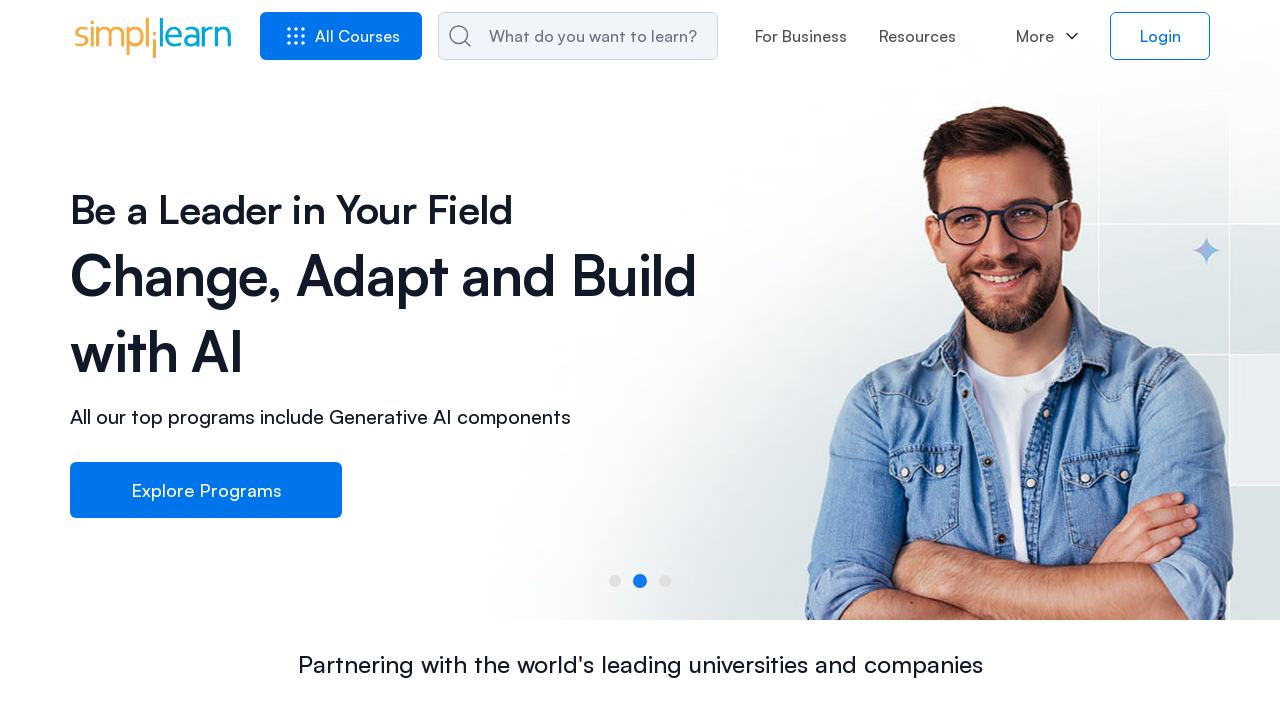